Tests the search functionality by searching for products (macbook, iMac, Samsung) and verifying the search results header

Starting URL: https://naveenautomationlabs.com/opencart/

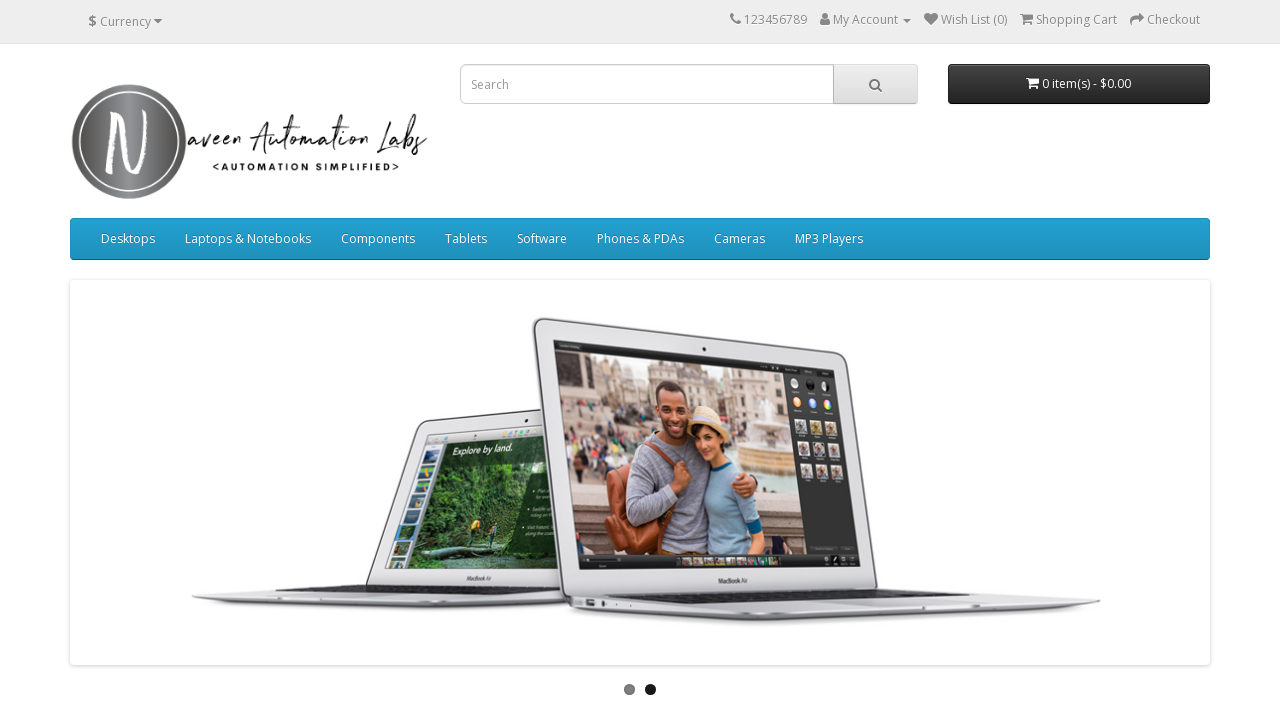

Navigated to OpenCart home page for searching 'macbook'
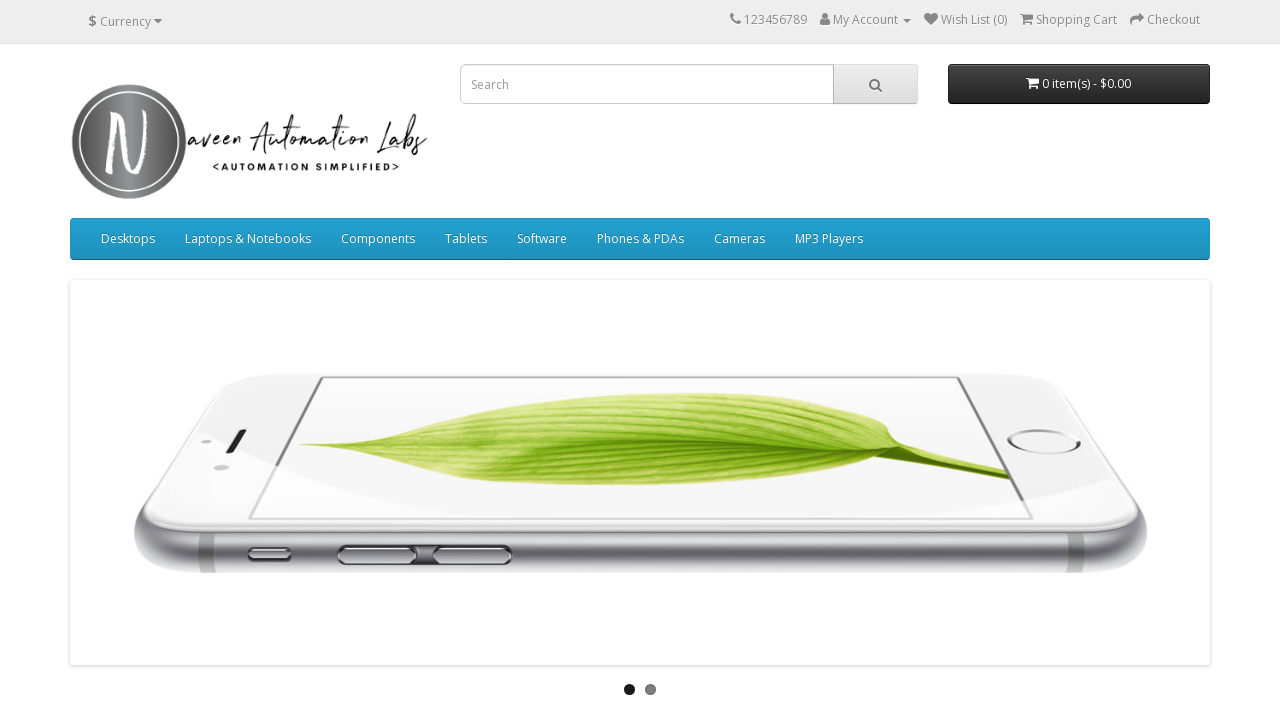

Filled search field with 'macbook' on input[name='search']
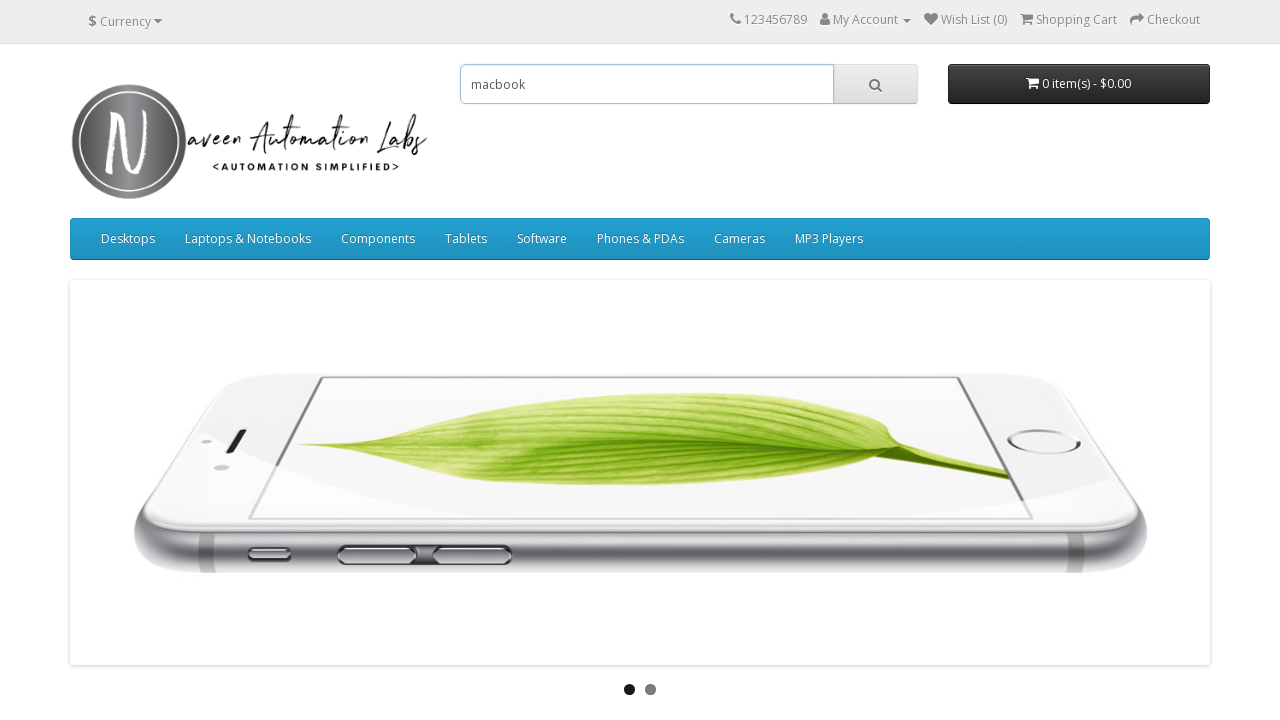

Clicked search button to search for 'macbook' at (875, 84) on button.btn-default[type='button']
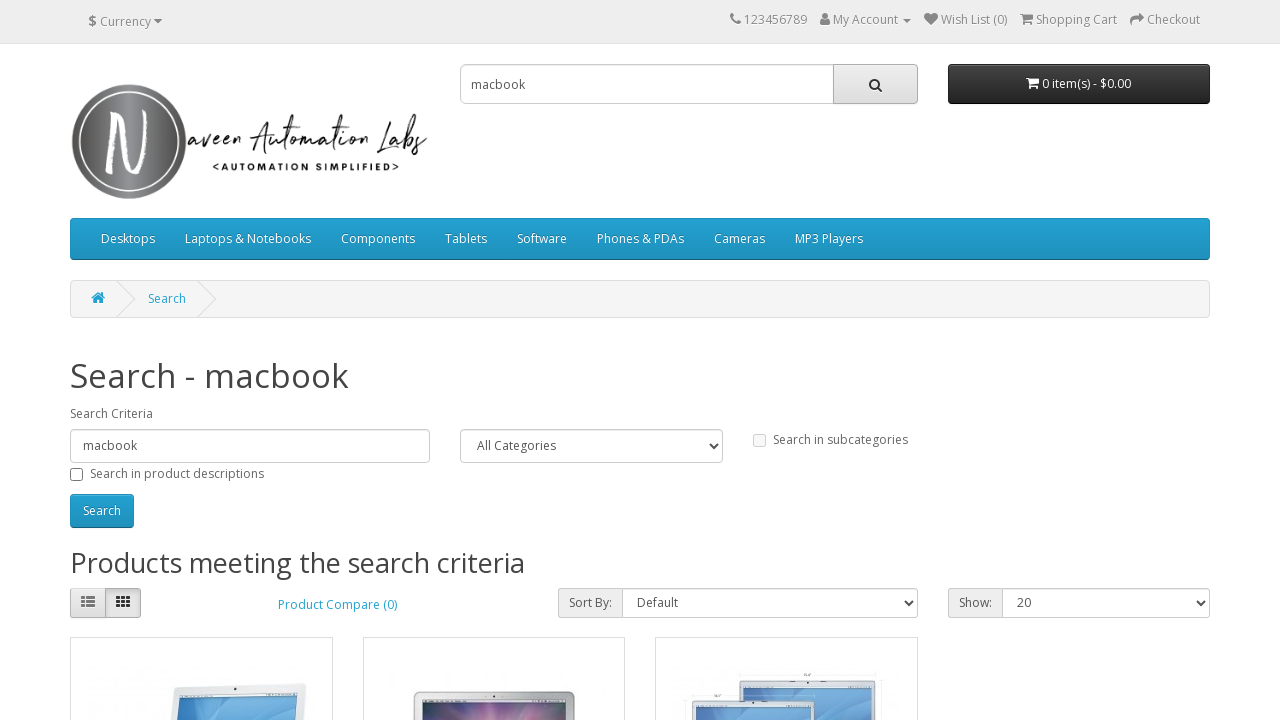

Search results page loaded for 'macbook'
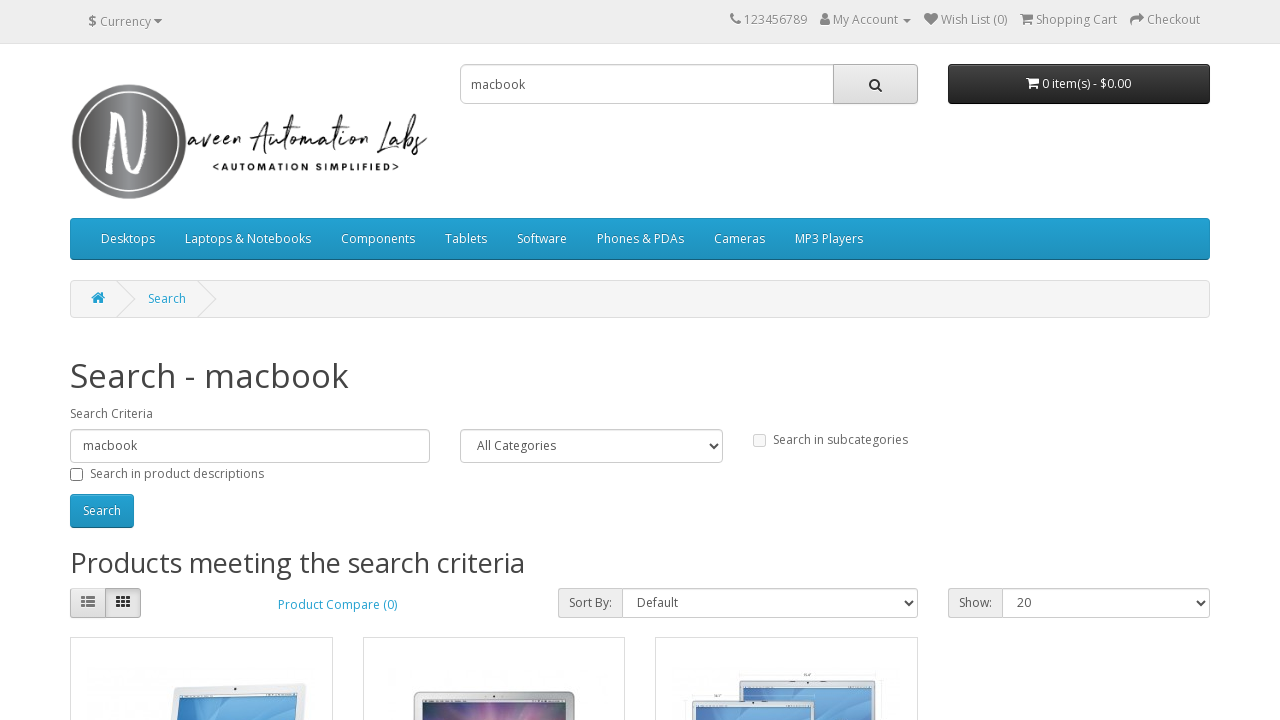

Retrieved search header text: 'Search - macbook'
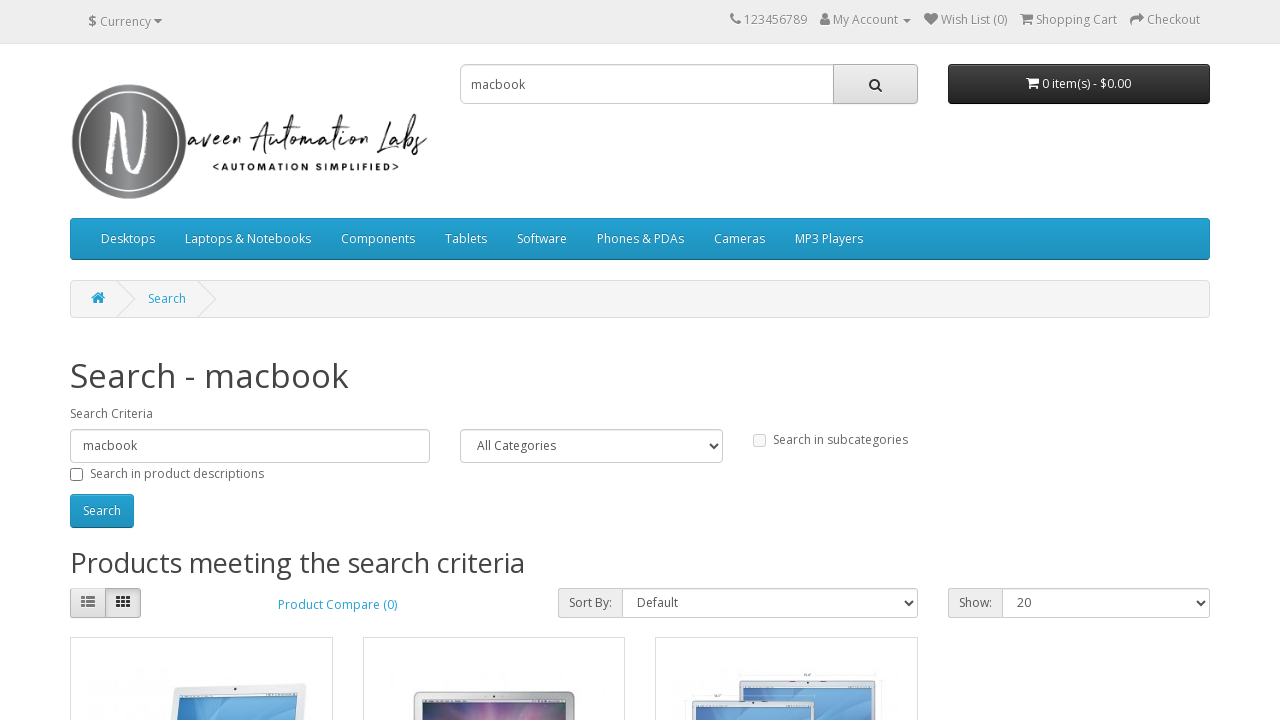

Verified search header matches expected value 'Search - macbook'
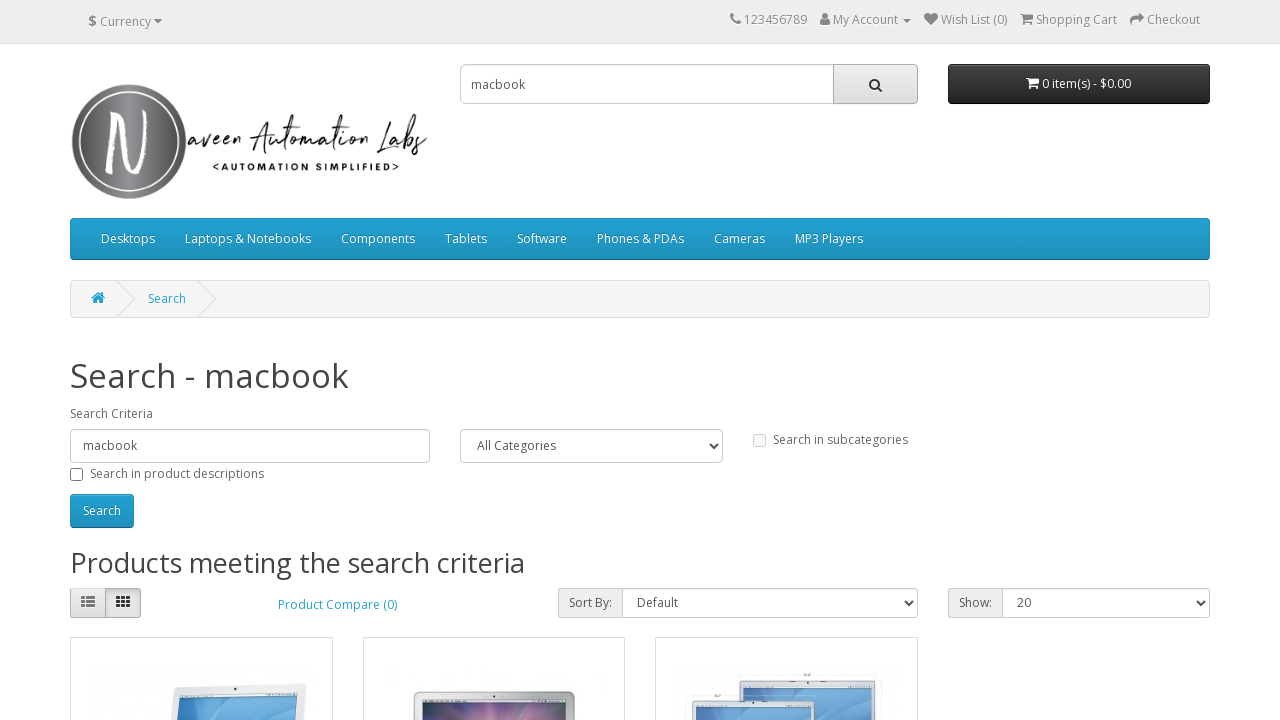

Navigated to OpenCart home page for searching 'iMac'
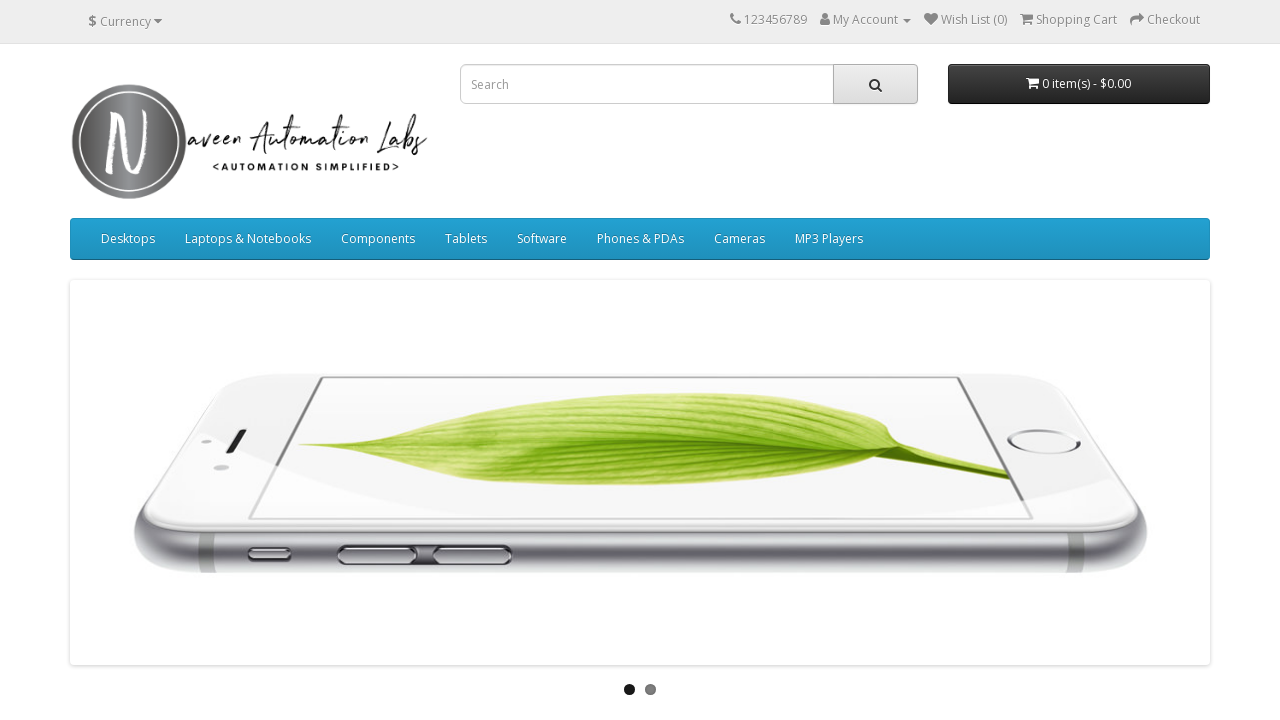

Filled search field with 'iMac' on input[name='search']
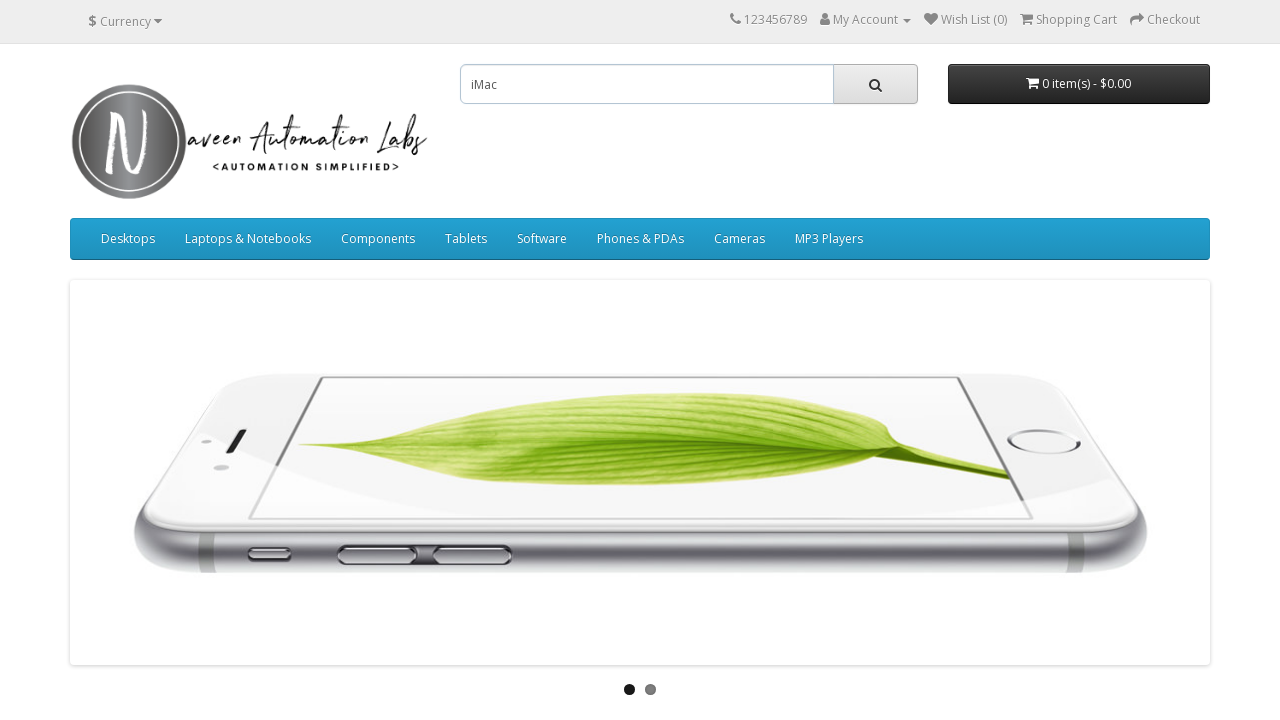

Clicked search button to search for 'iMac' at (875, 84) on button.btn-default[type='button']
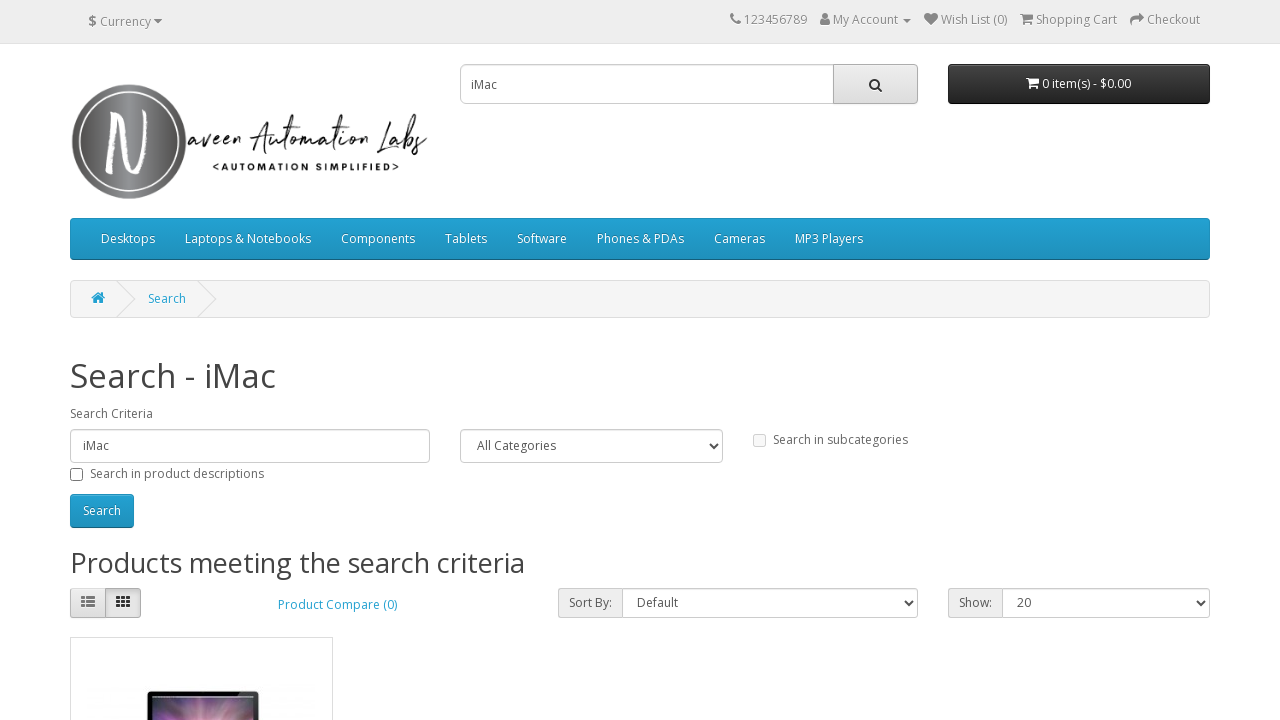

Search results page loaded for 'iMac'
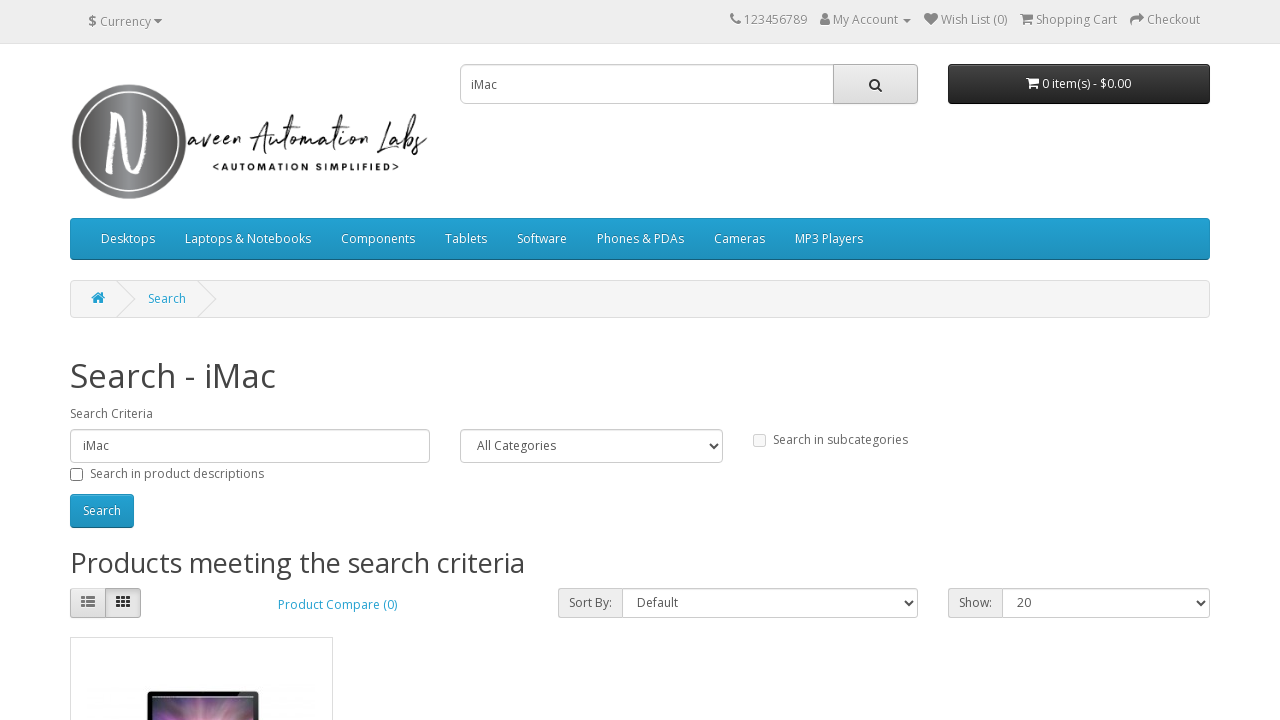

Retrieved search header text: 'Search - iMac'
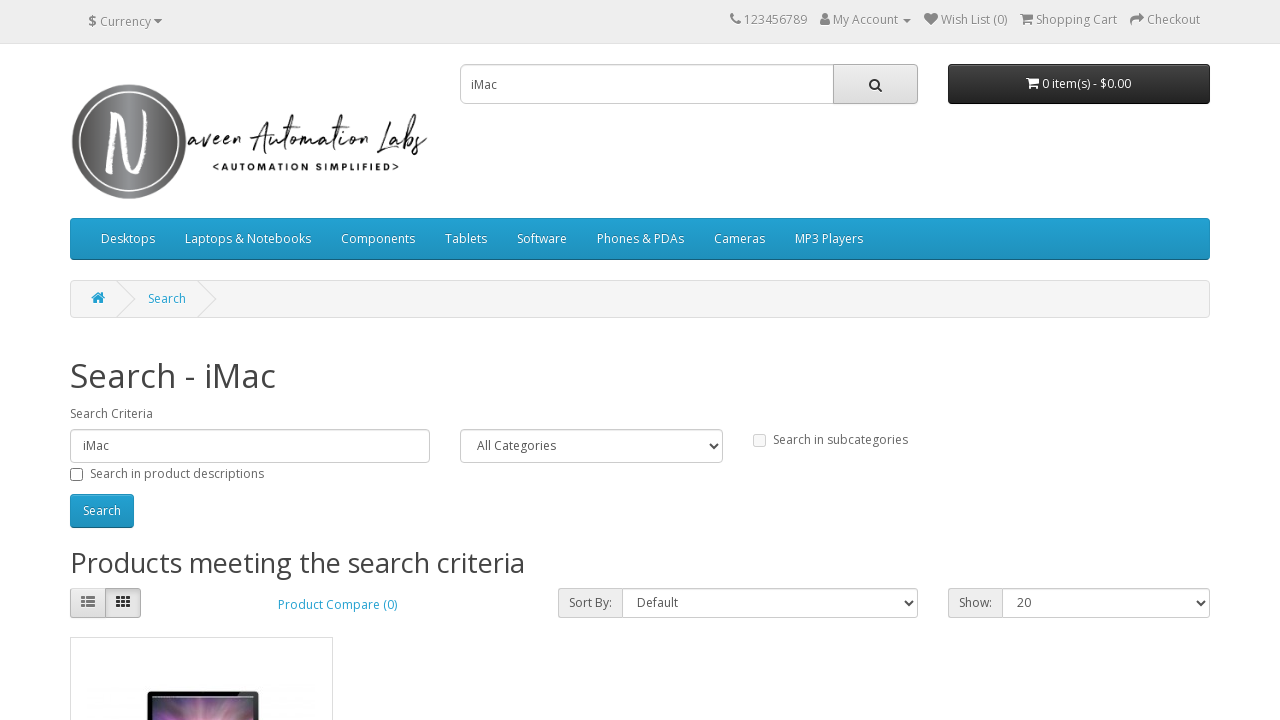

Verified search header matches expected value 'Search - iMac'
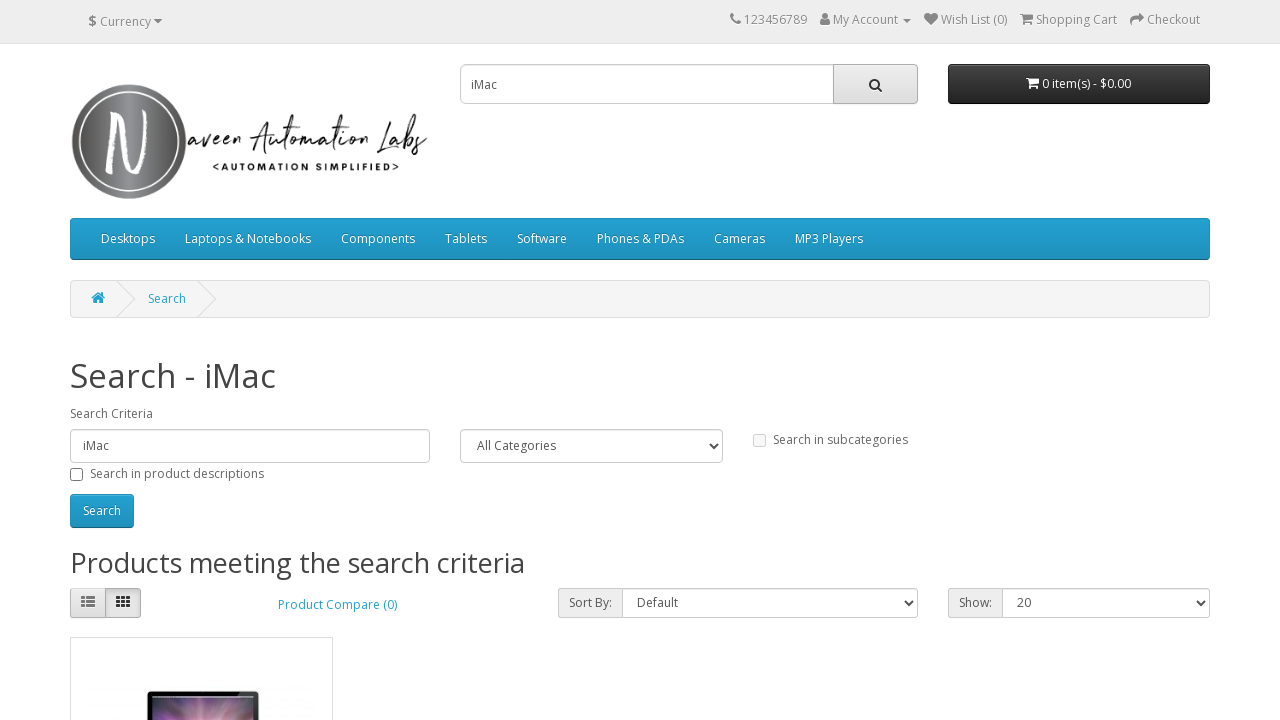

Navigated to OpenCart home page for searching 'Samsung'
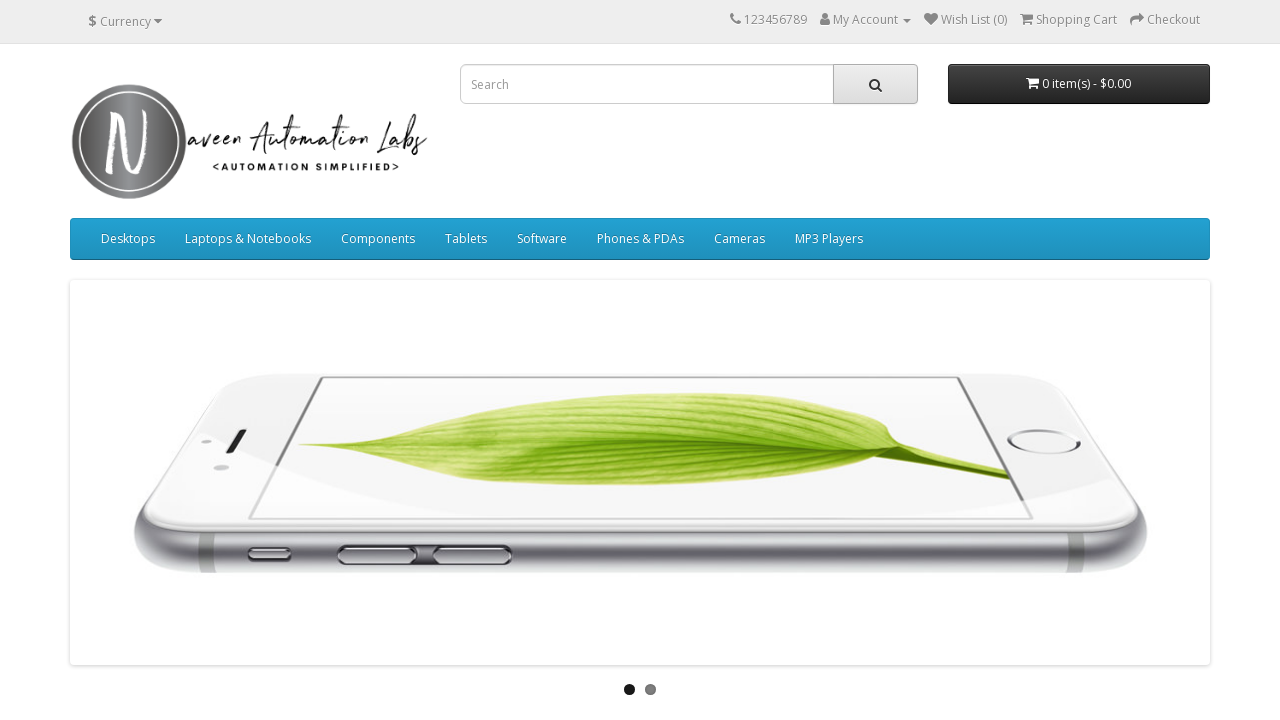

Filled search field with 'Samsung' on input[name='search']
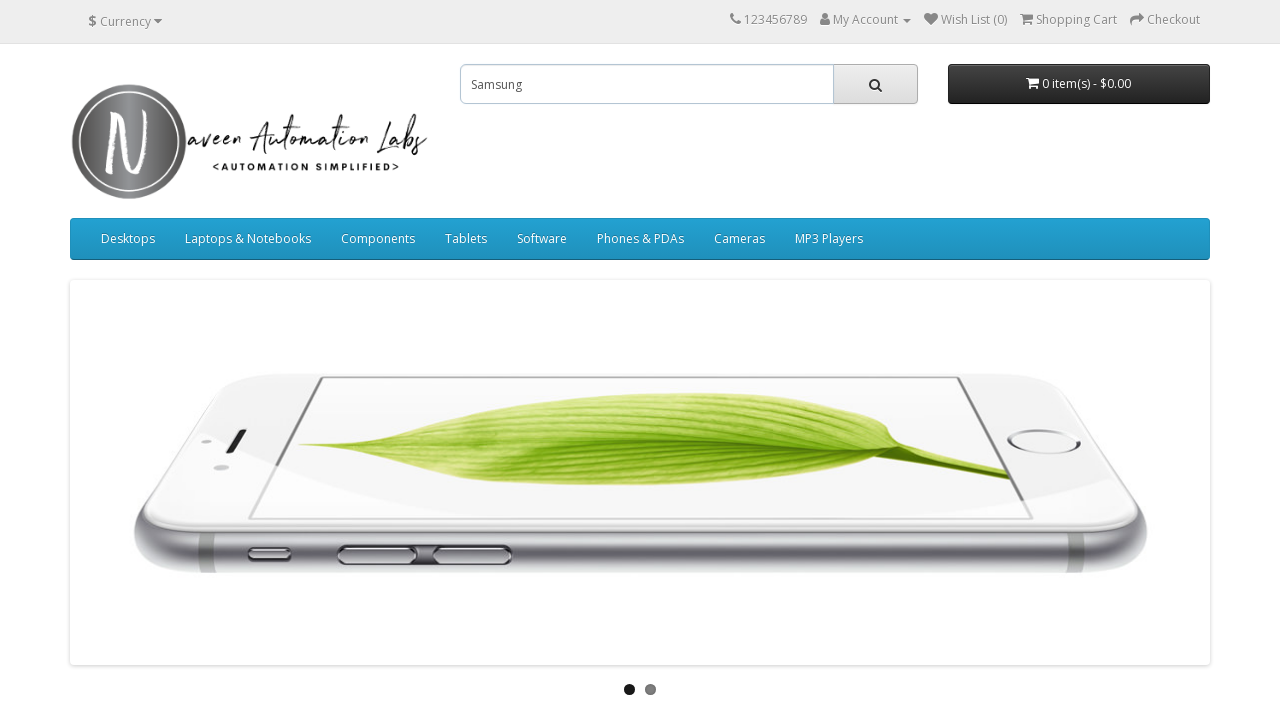

Clicked search button to search for 'Samsung' at (875, 84) on button.btn-default[type='button']
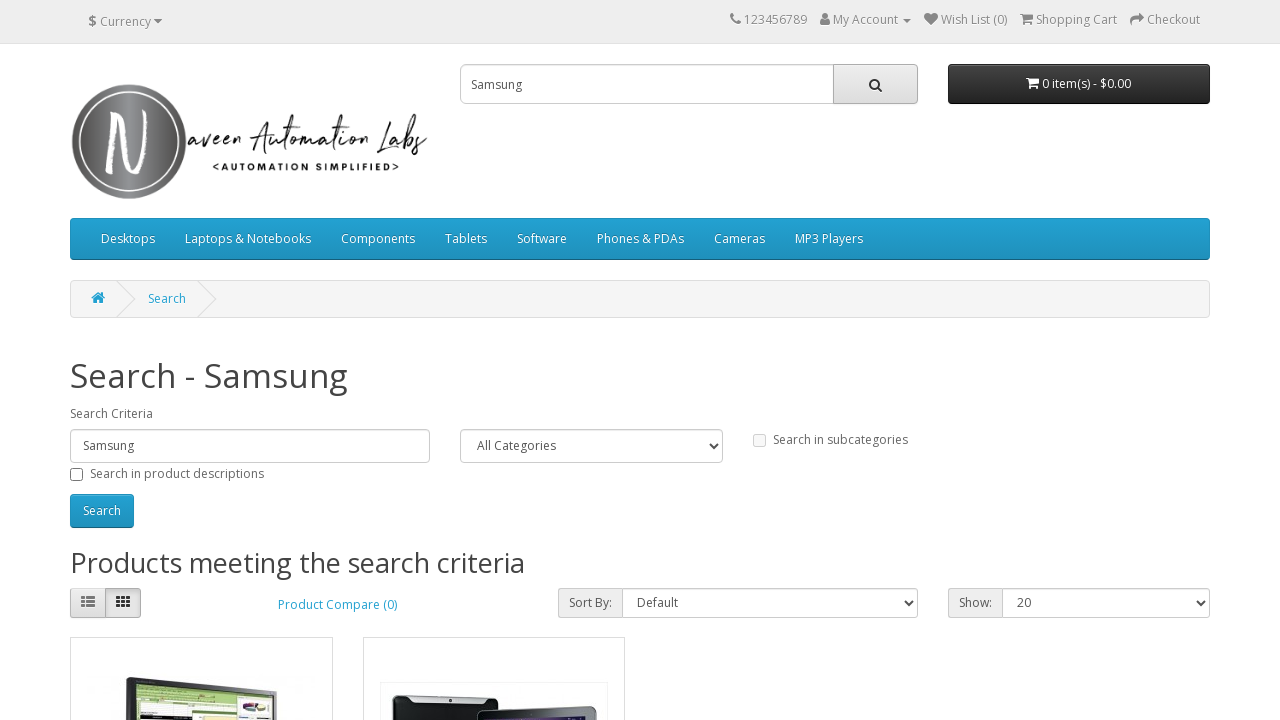

Search results page loaded for 'Samsung'
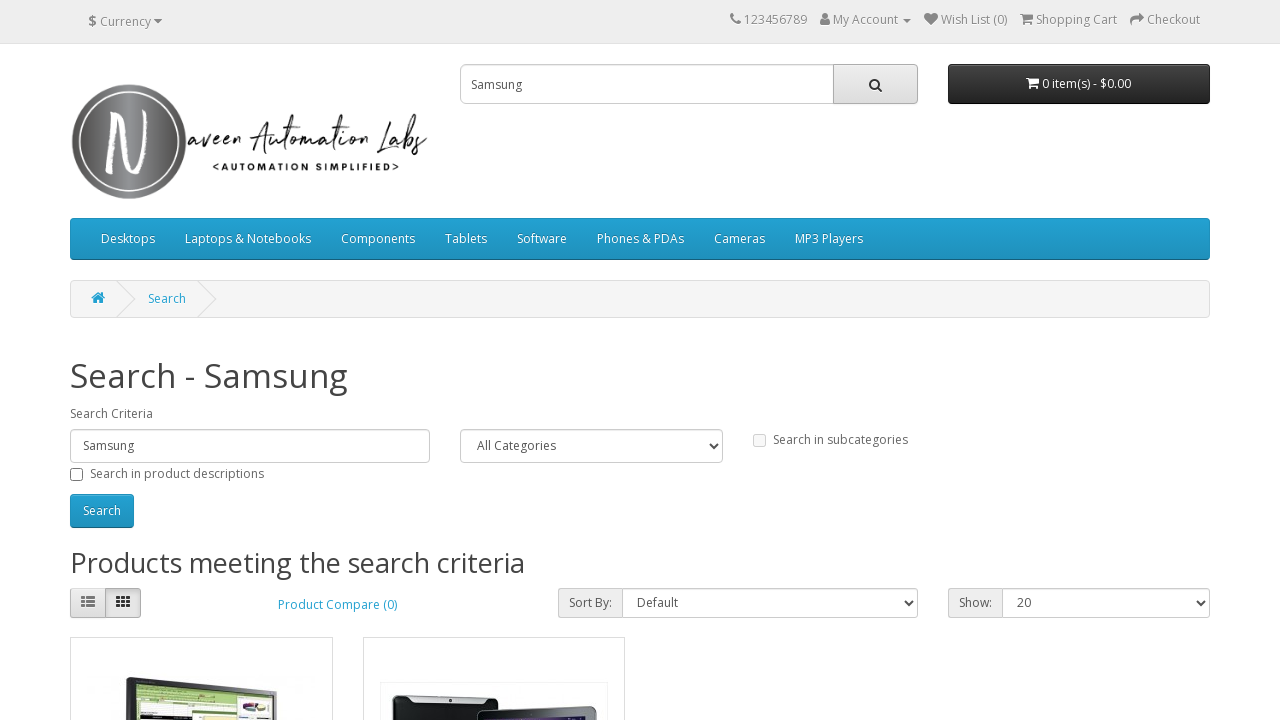

Retrieved search header text: 'Search - Samsung'
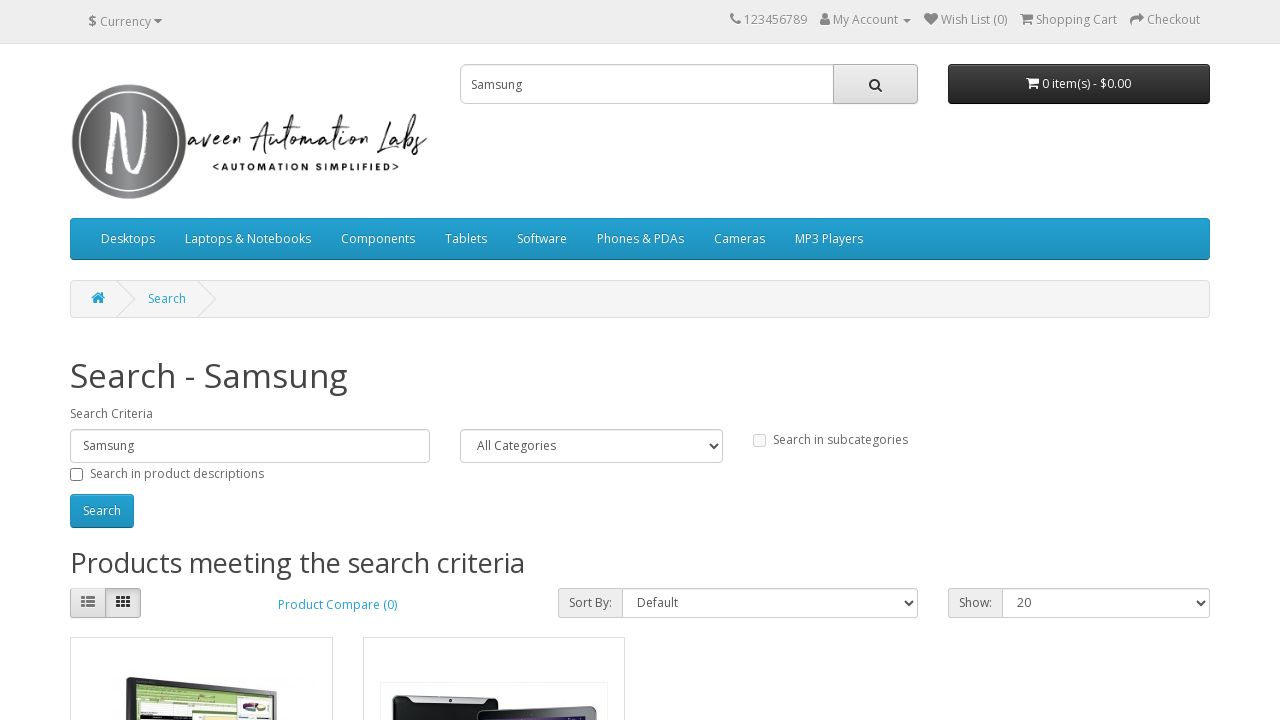

Verified search header matches expected value 'Search - Samsung'
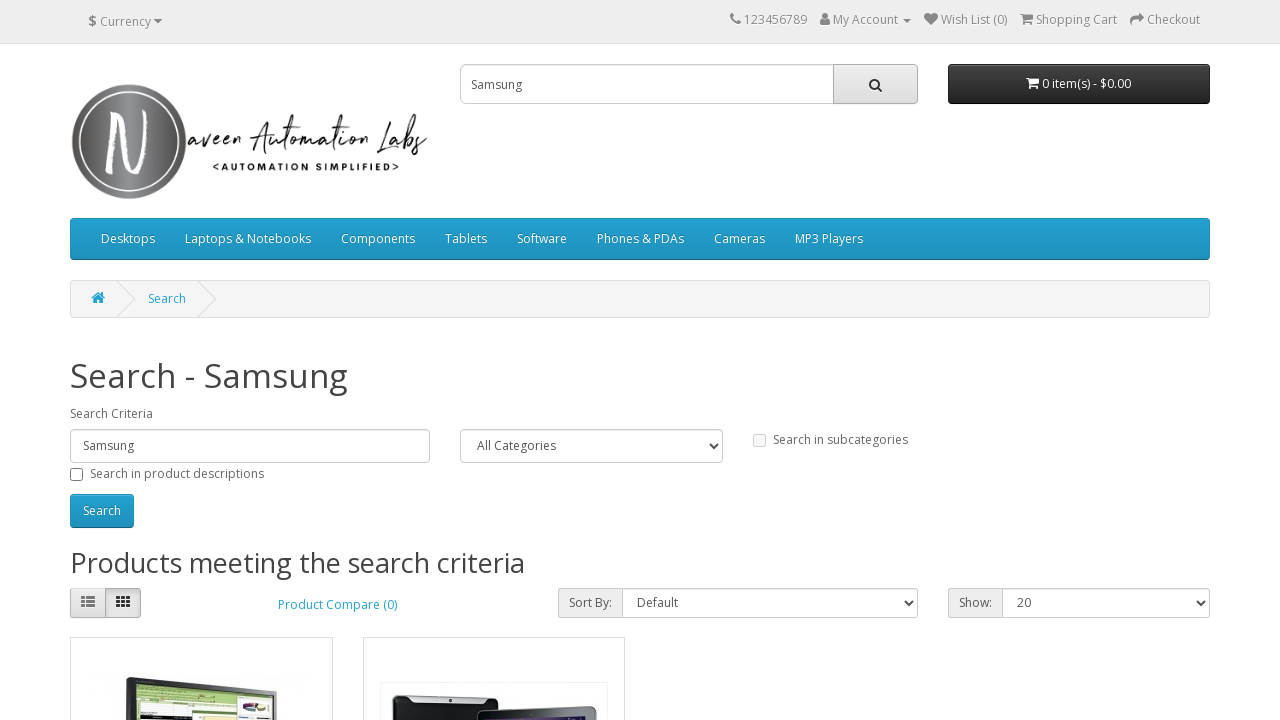

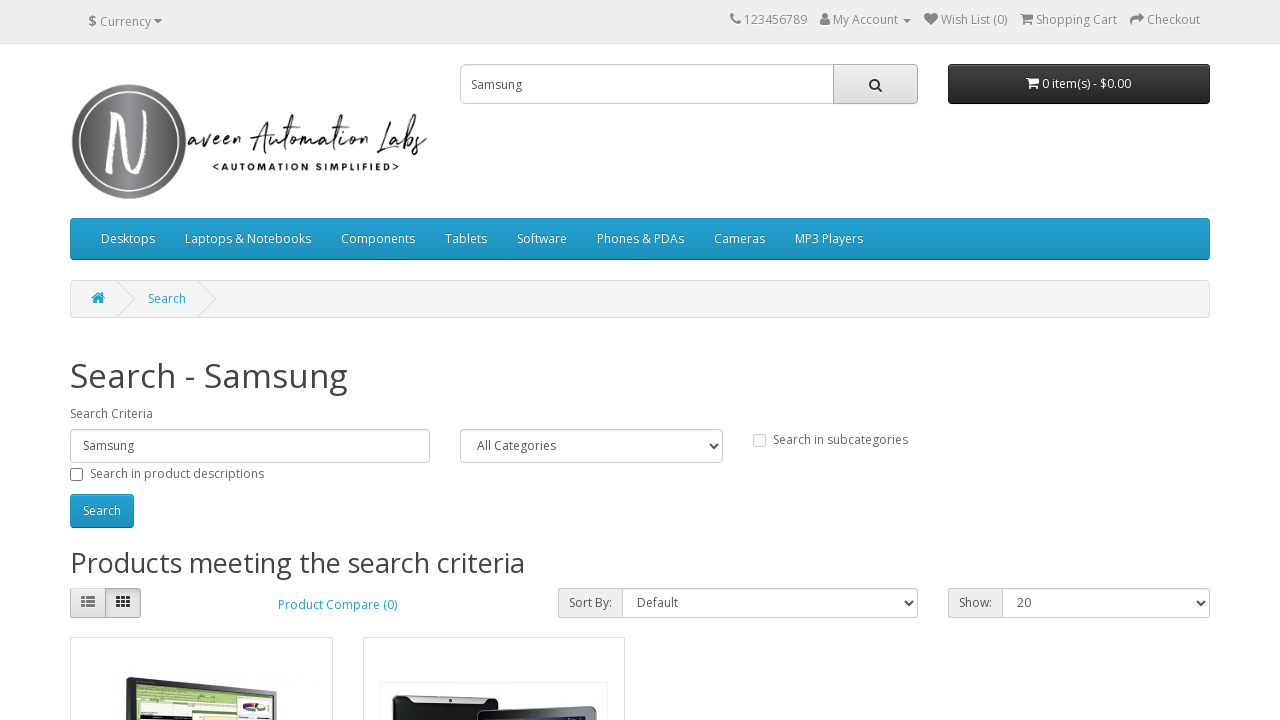